Tests a slow calculator web application by setting a delay value, then performing an arithmetic operation (addition) and verifying the result displays correctly on the screen.

Starting URL: https://bonigarcia.dev/selenium-webdriver-java/slow-calculator.html

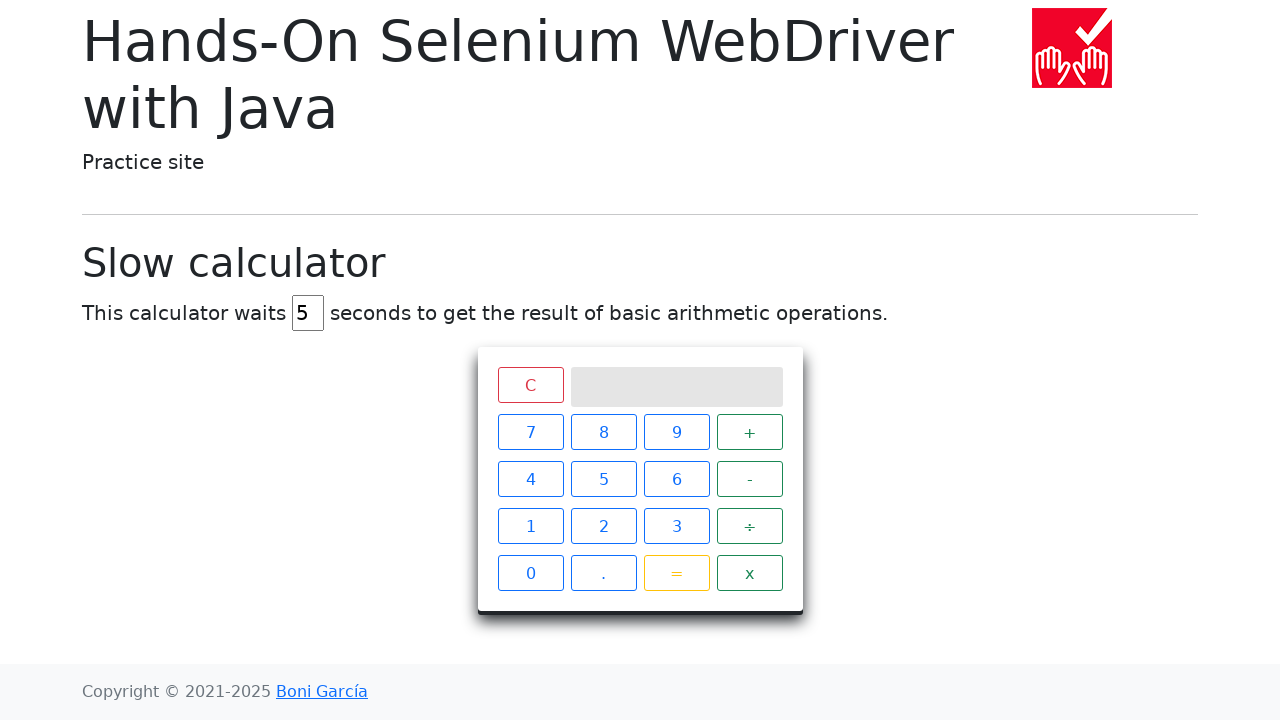

Navigated to slow calculator web application
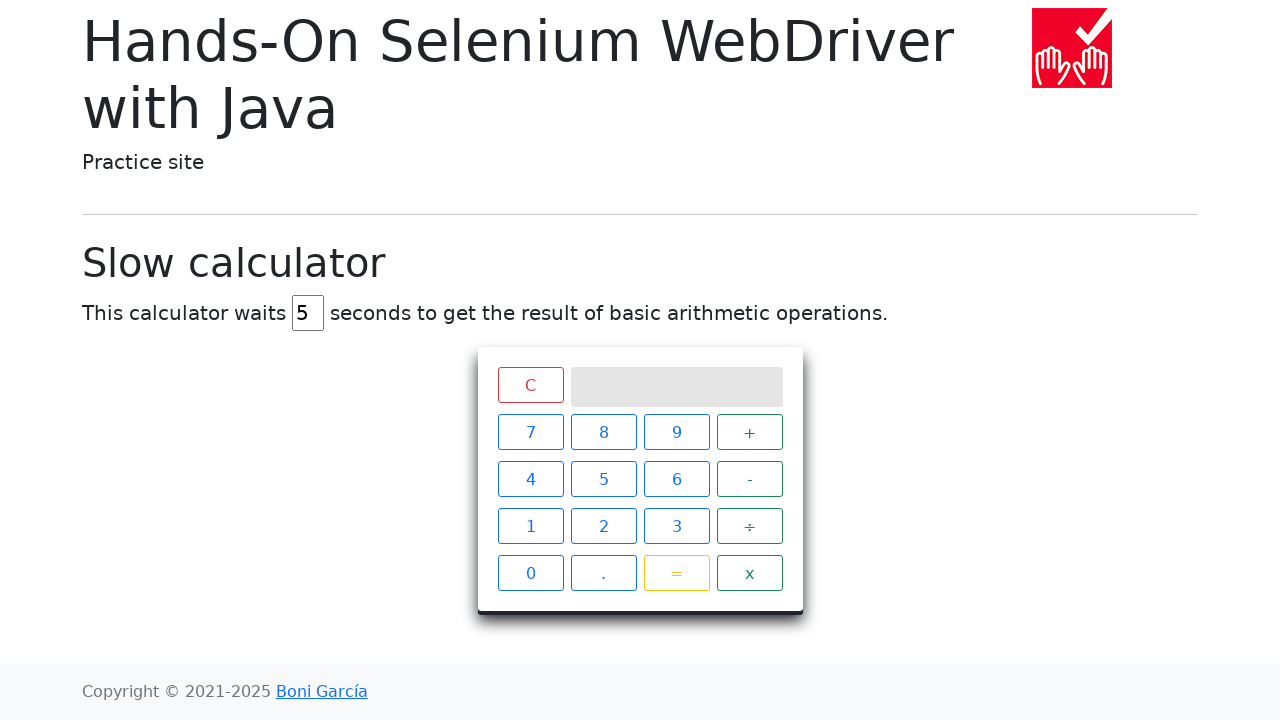

Located delay input field
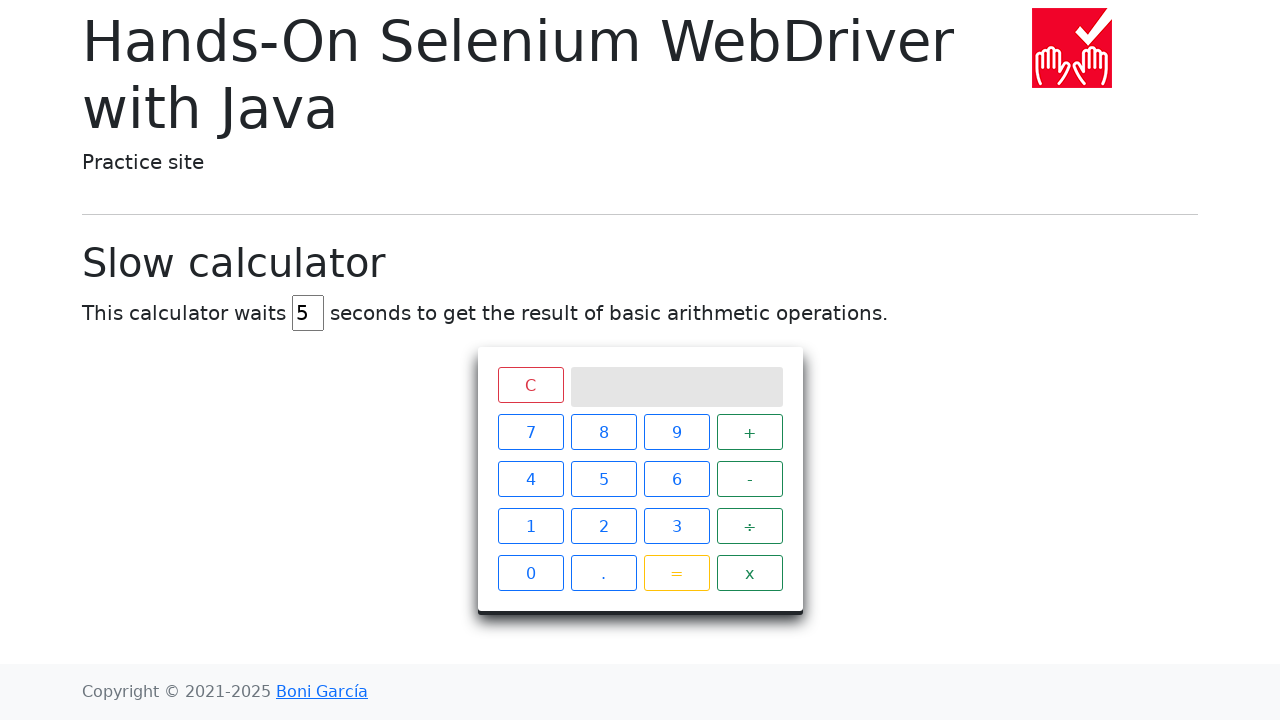

Cleared delay input field on input#delay
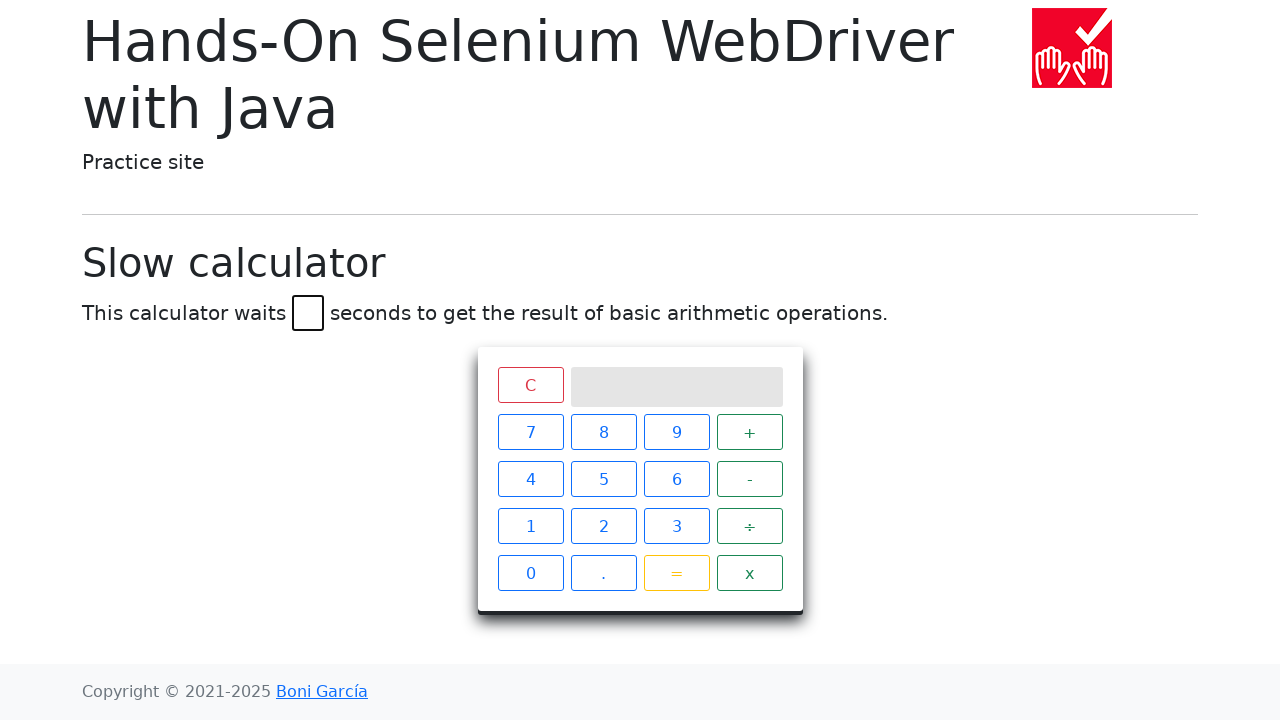

Filled delay input with value '1' second on input#delay
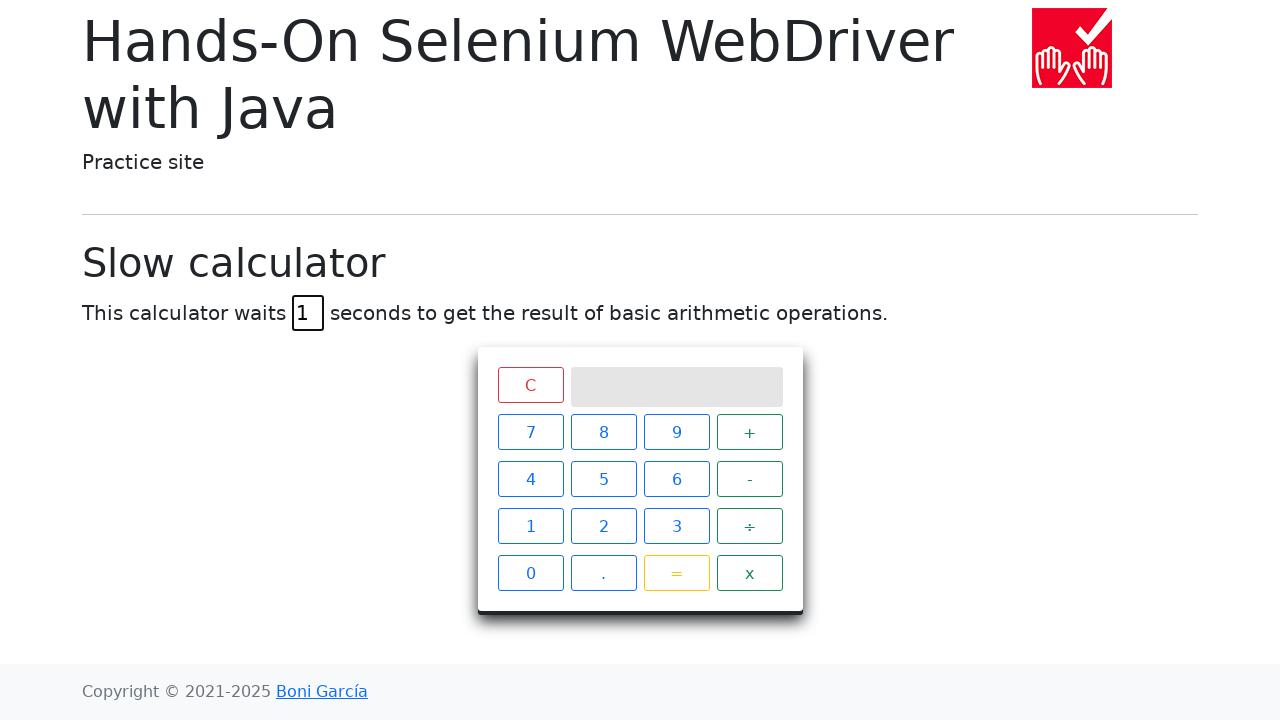

Clicked number 3 on calculator at (676, 526) on .btn.btn-outline-primary:has-text('3')
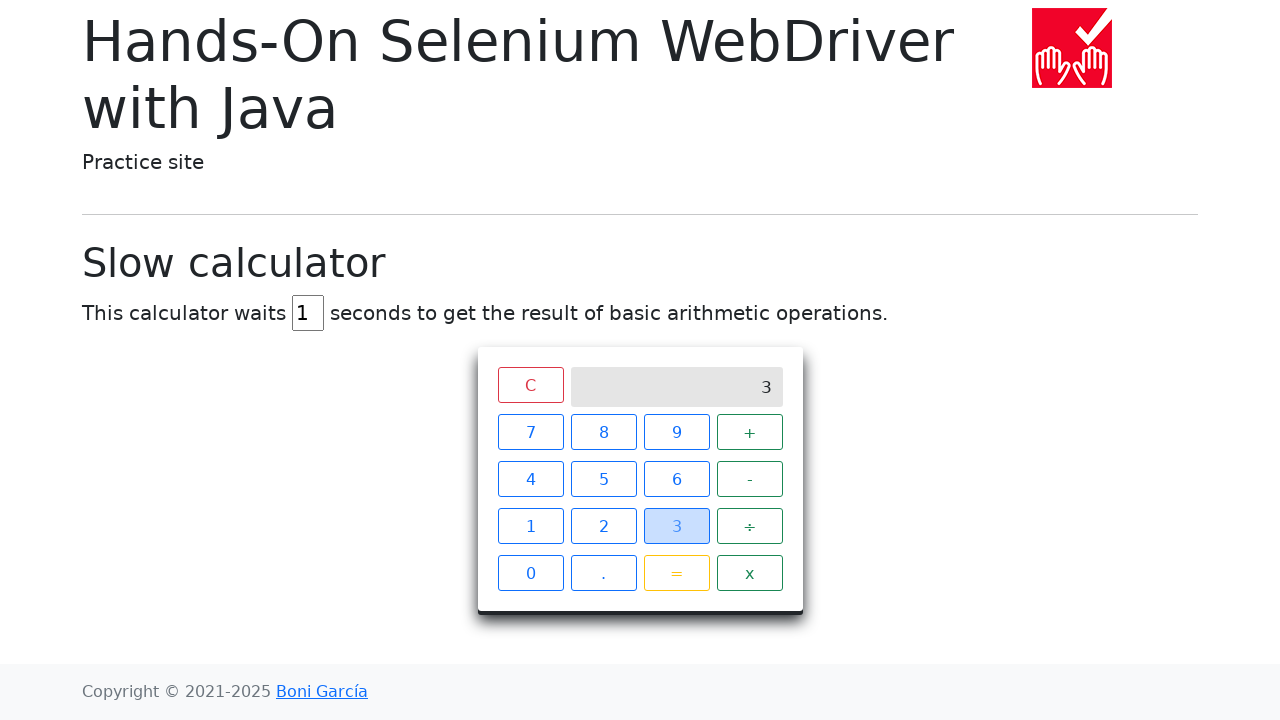

Clicked addition operator at (750, 432) on .operator:has-text('+')
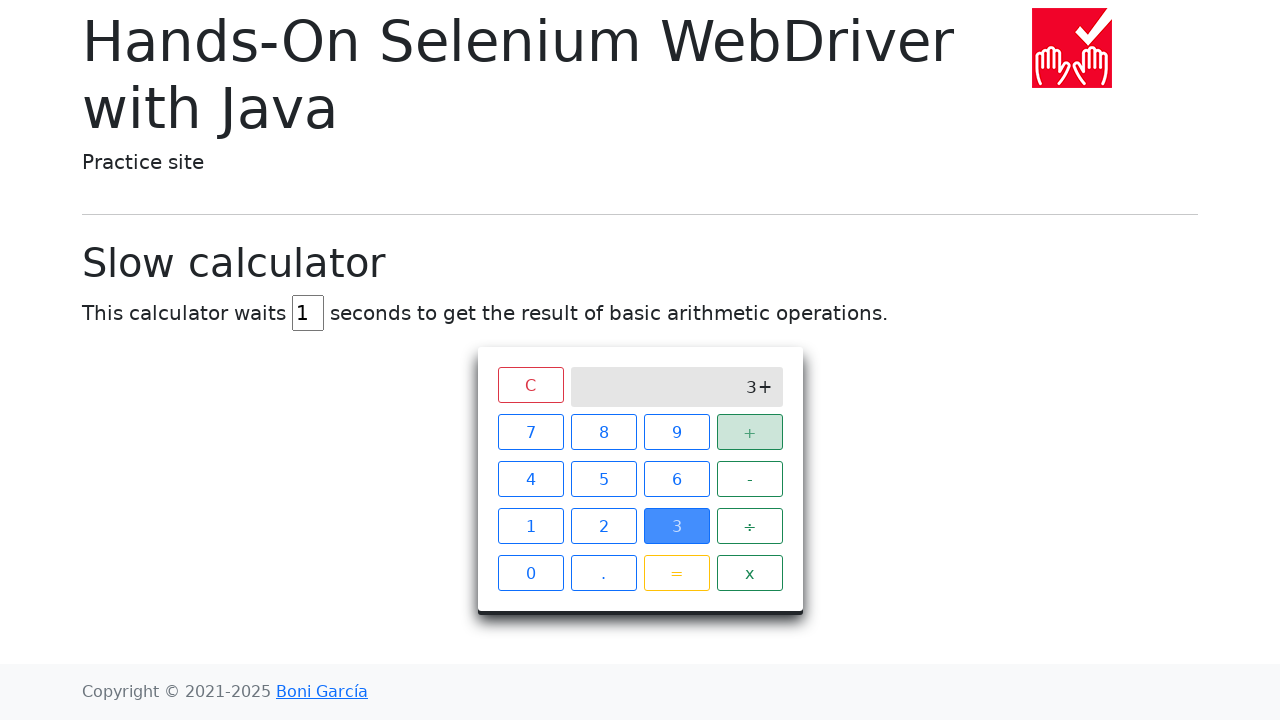

Clicked number 4 on calculator at (530, 479) on .btn.btn-outline-primary:has-text('4')
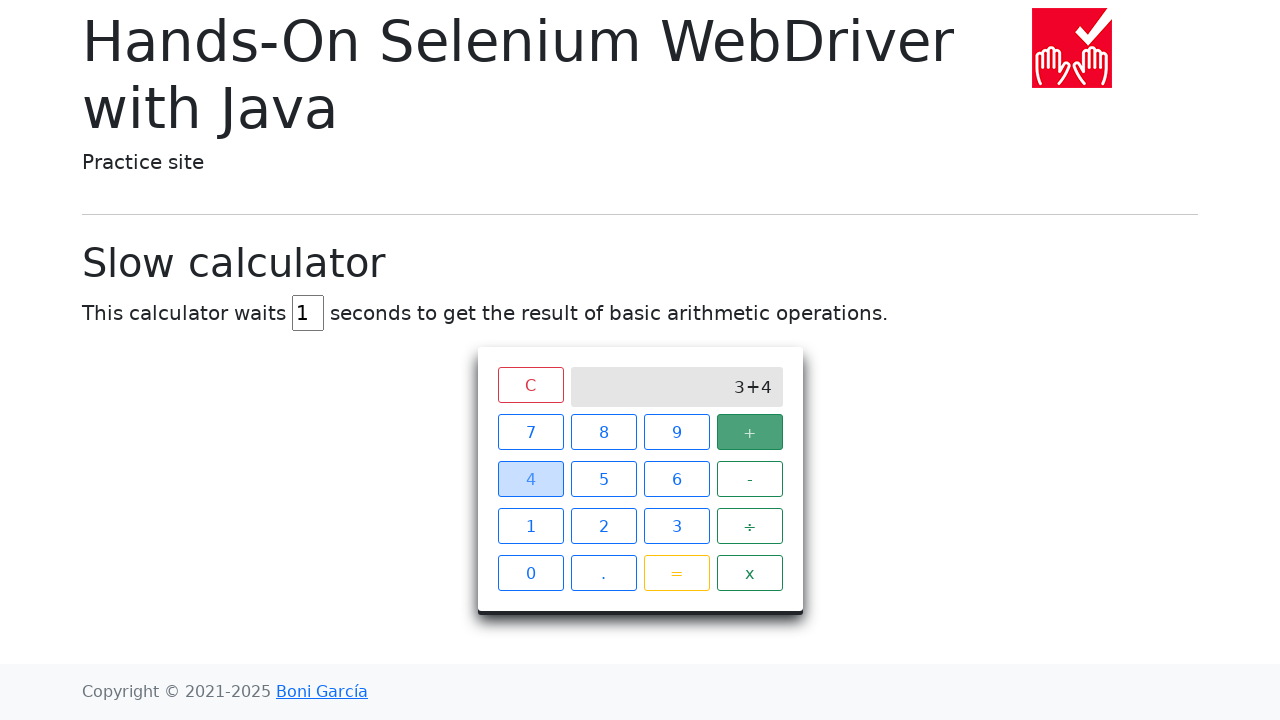

Clicked equals button to calculate 3 + 4 at (676, 573) on .btn.btn-outline-warning
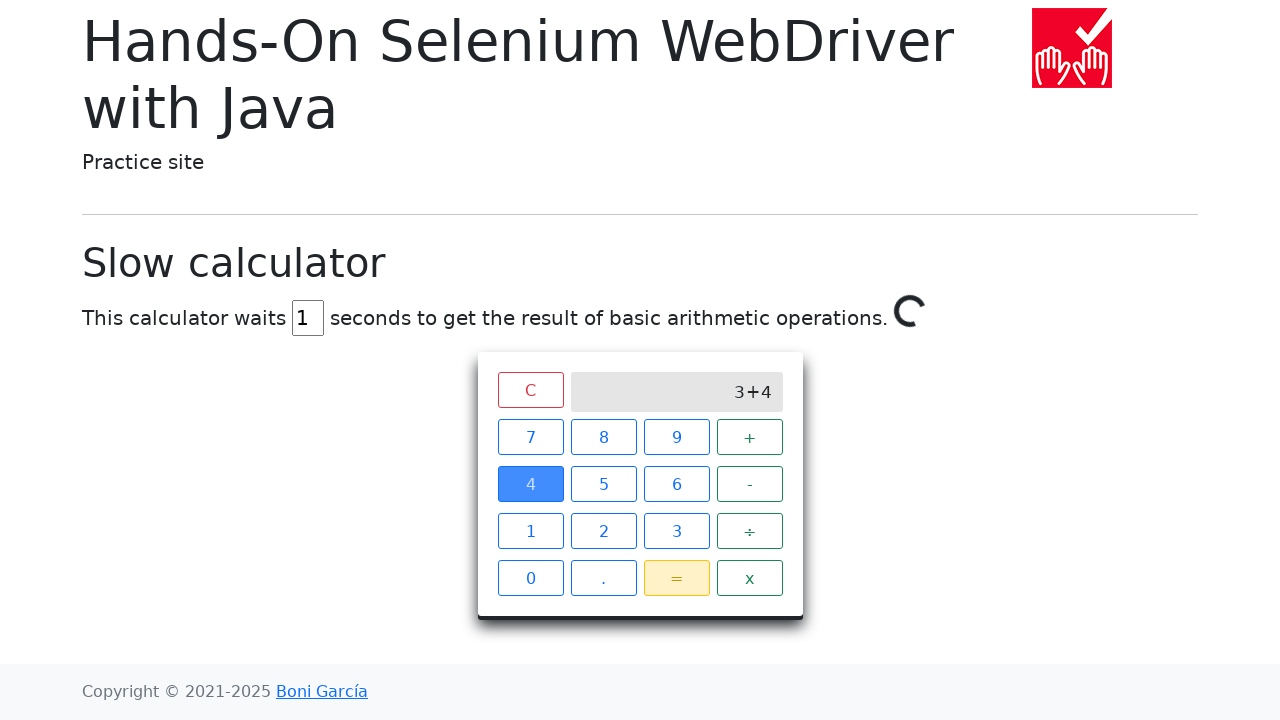

Verified result '7' appears on calculator screen after delay
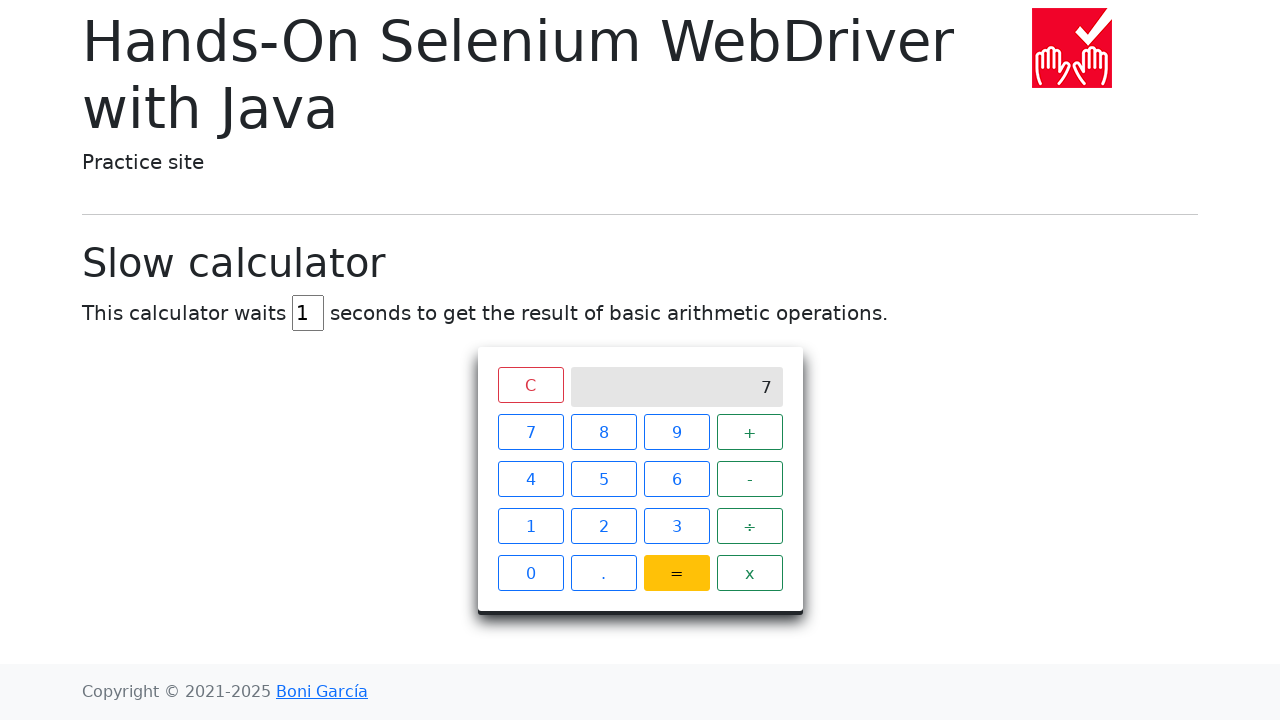

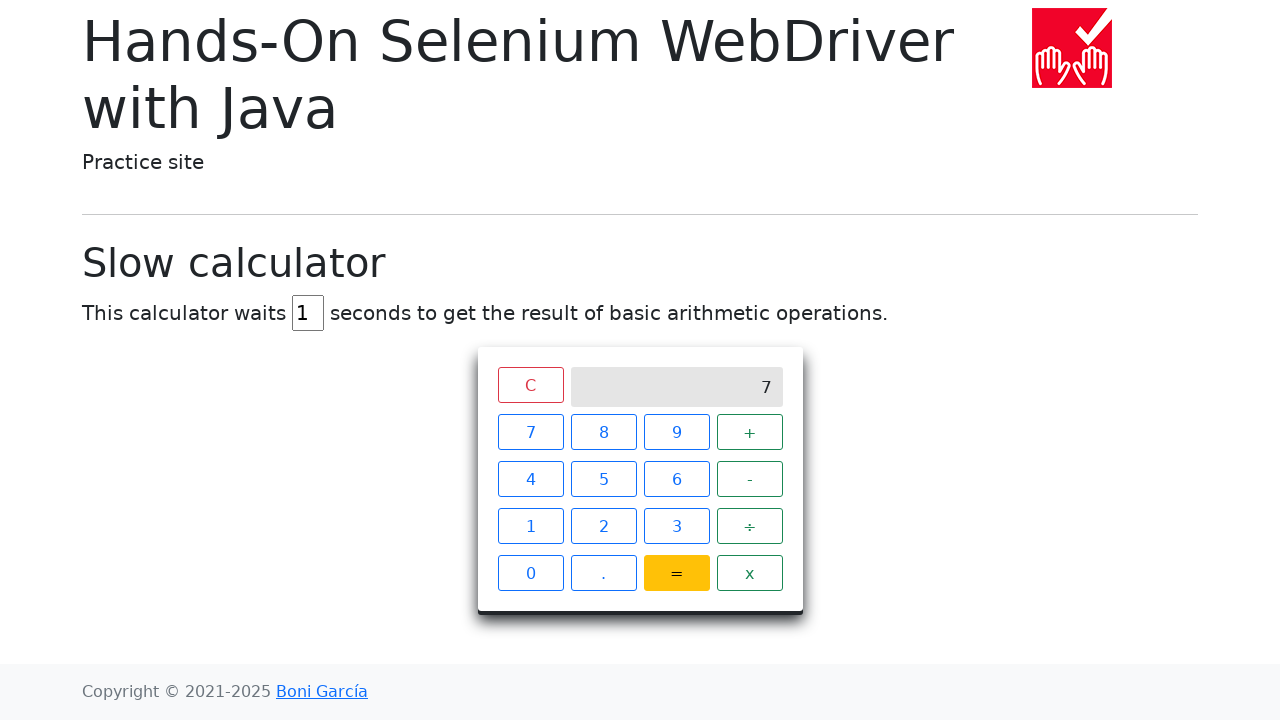